Navigates to the Rahul Shetty Academy dropdowns practice page and verifies it loads successfully

Starting URL: https://rahulshettyacademy.com/dropdownsPractise/

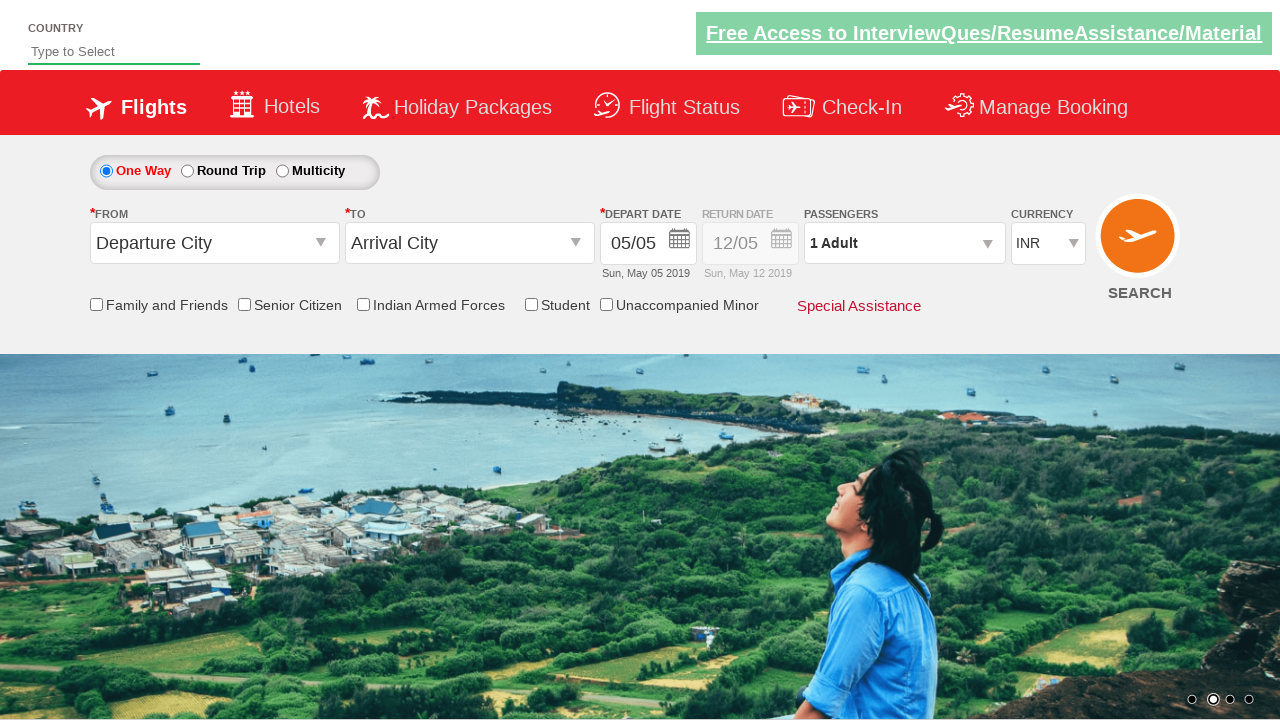

Navigated to Rahul Shetty Academy dropdowns practice page
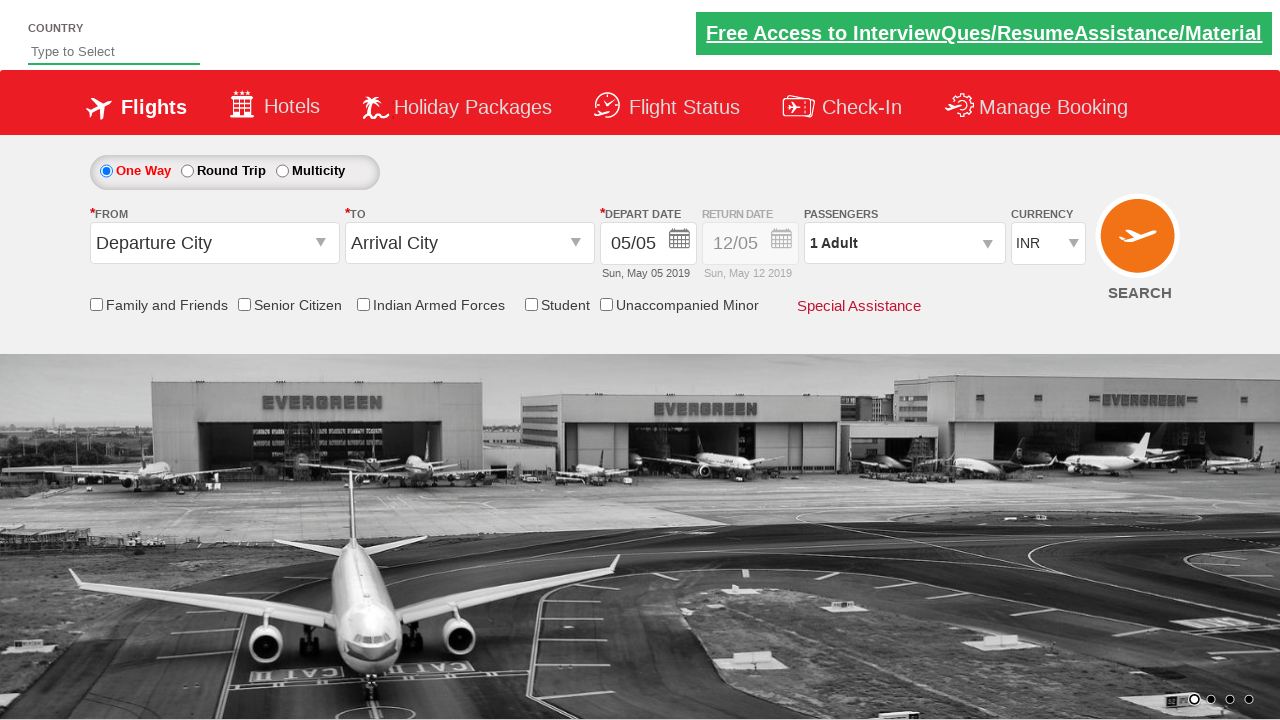

Waited for page to load (domcontentloaded state)
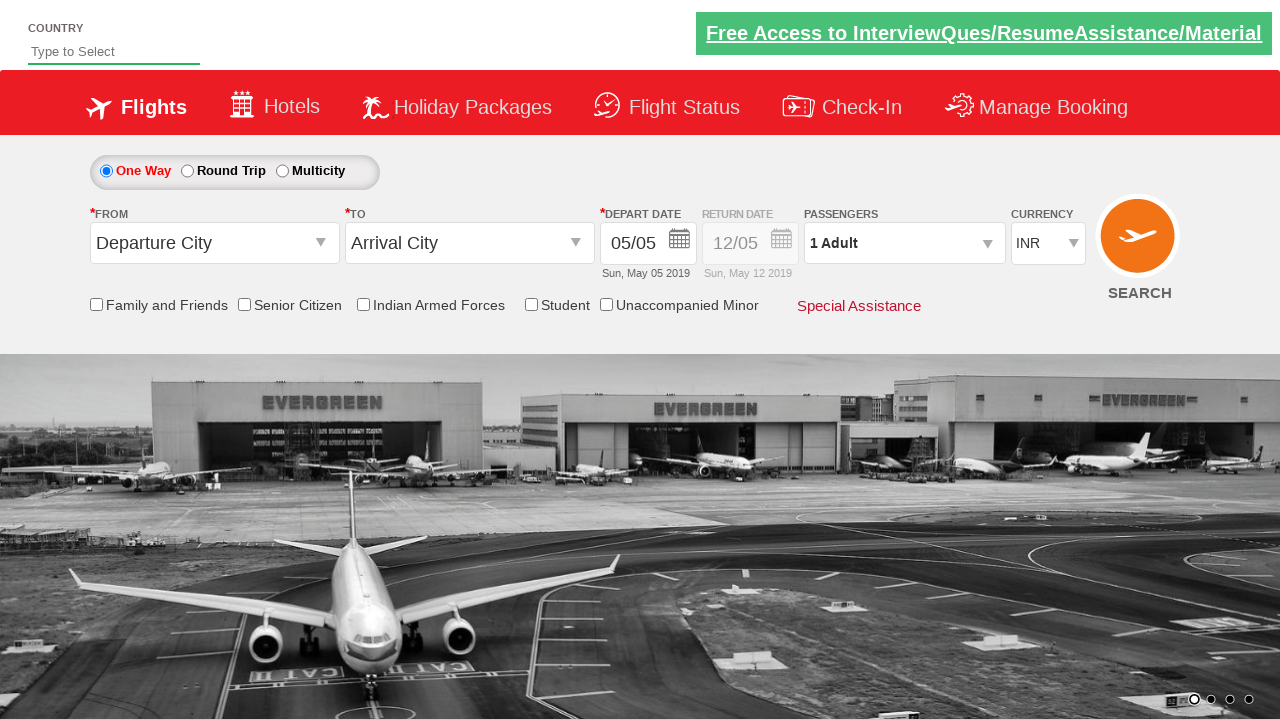

Verified page loaded successfully at correct URL
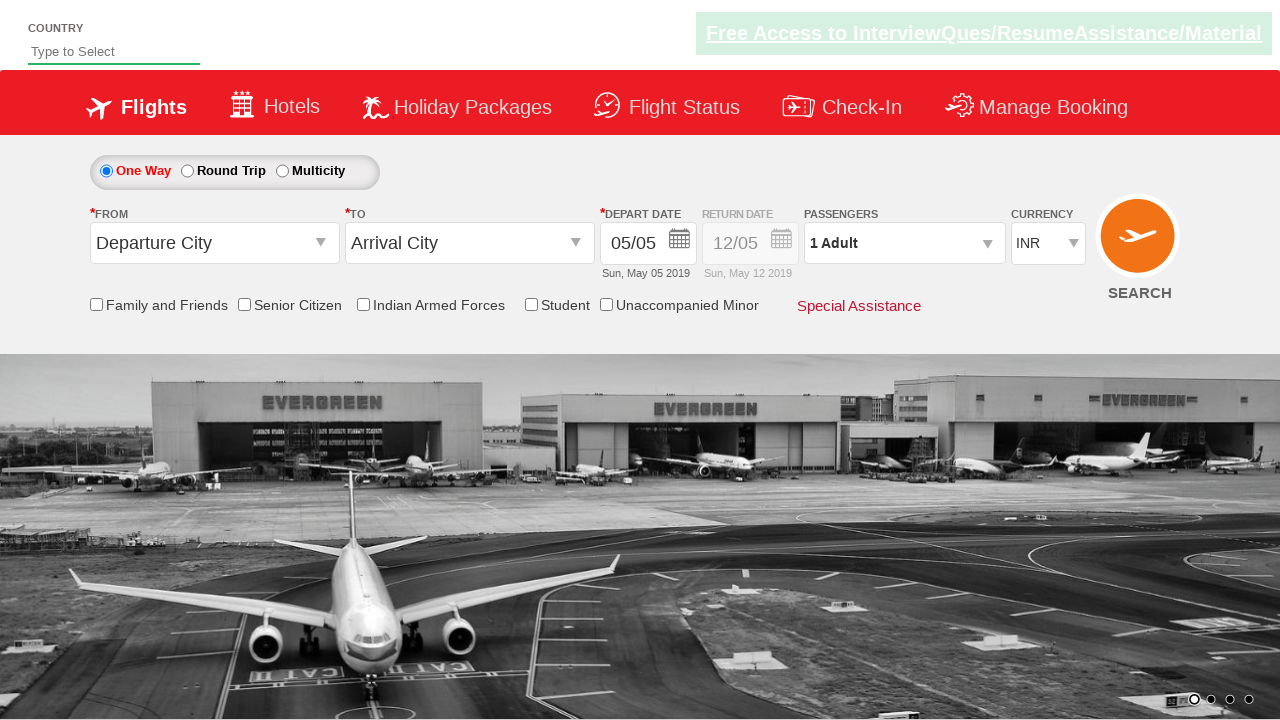

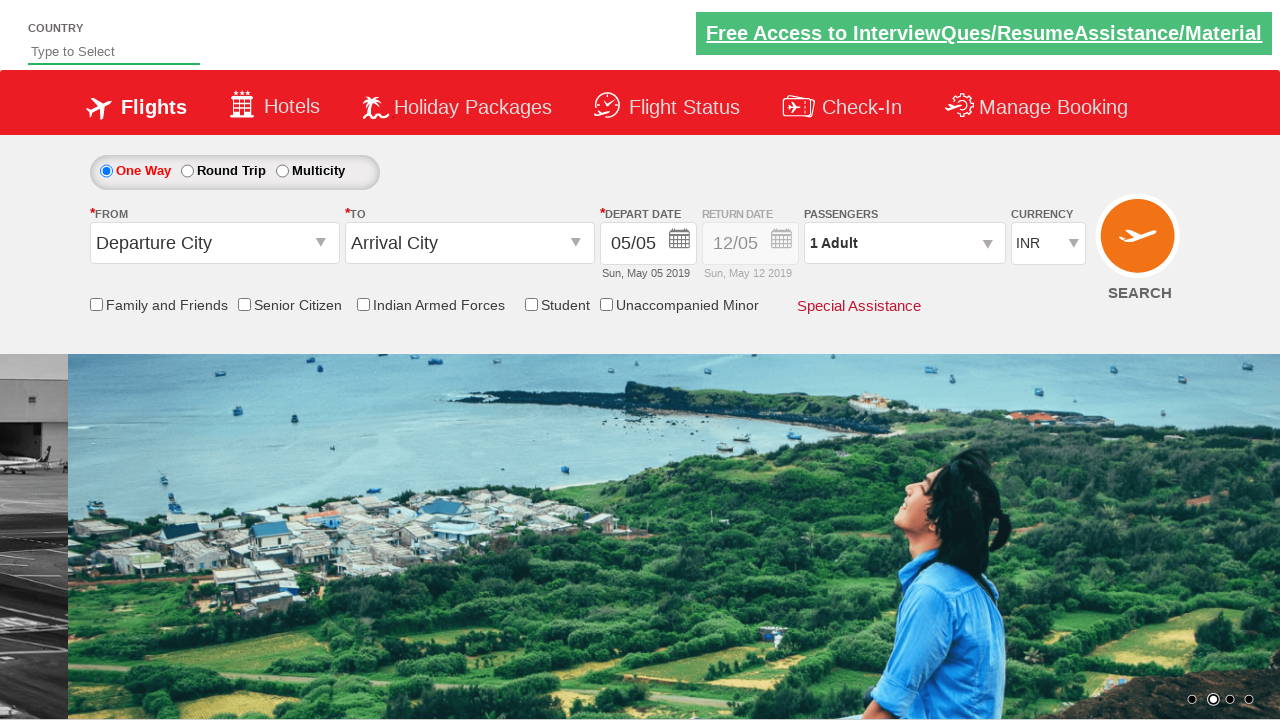